Navigates to DemoQA select menu page and scrolls down the page to view dropdown elements

Starting URL: https://demoqa.com/select-menu

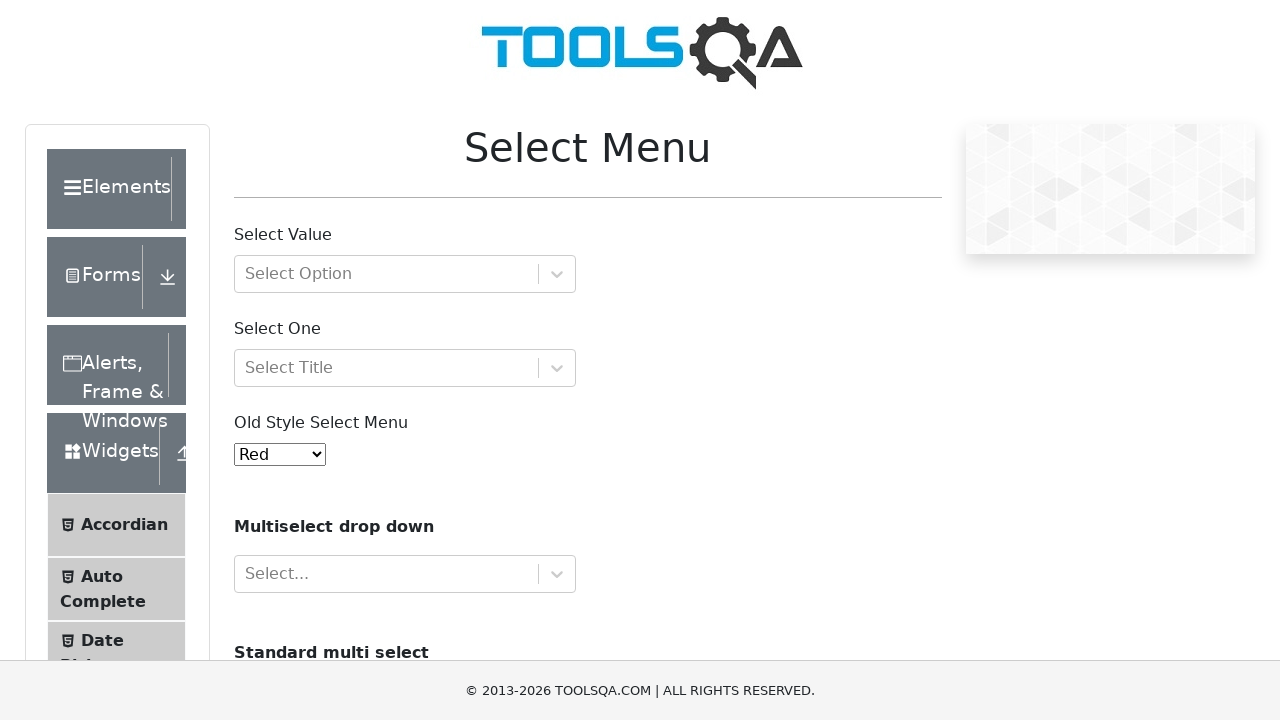

Navigated to DemoQA select menu page
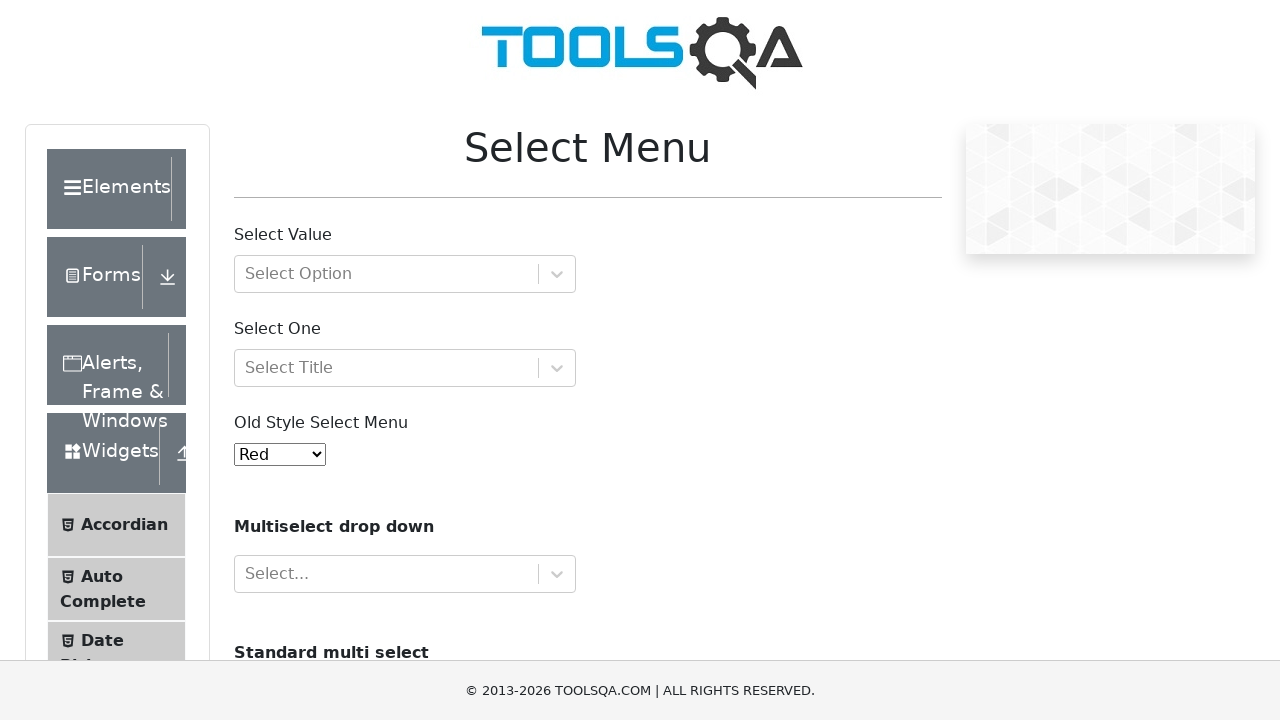

Scrolled down page to view dropdown elements
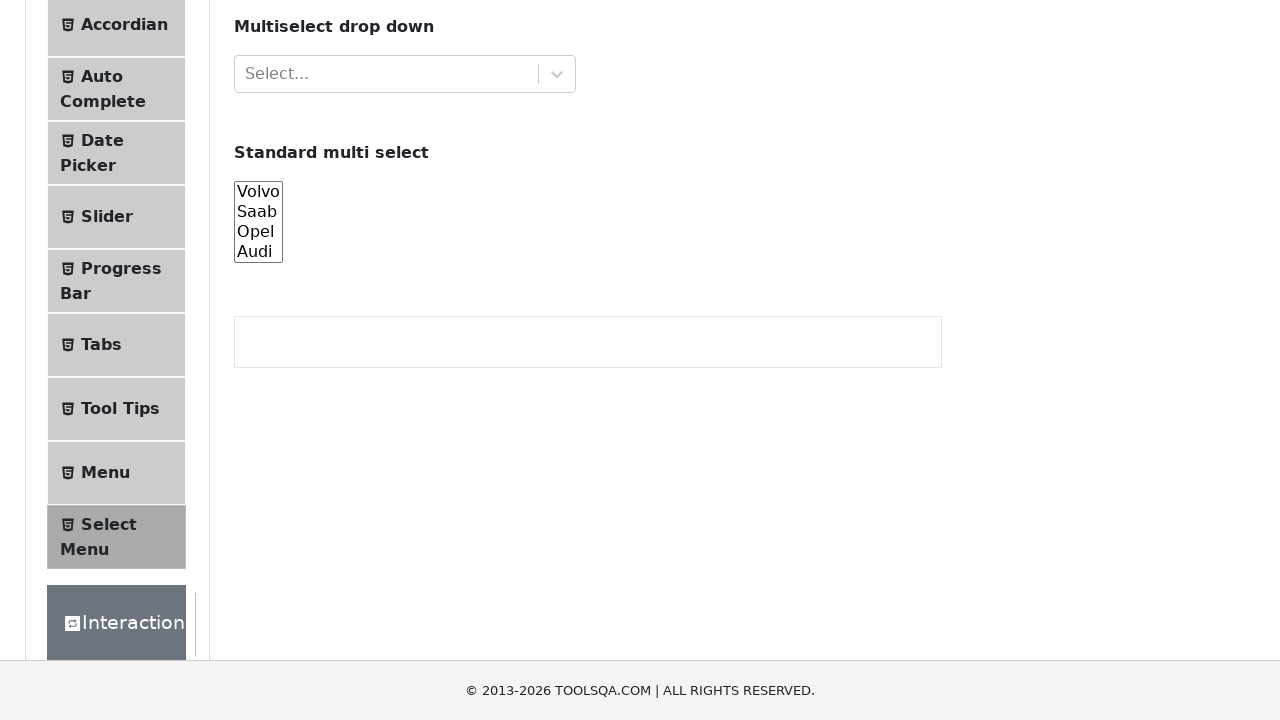

Select menu container loaded and visible
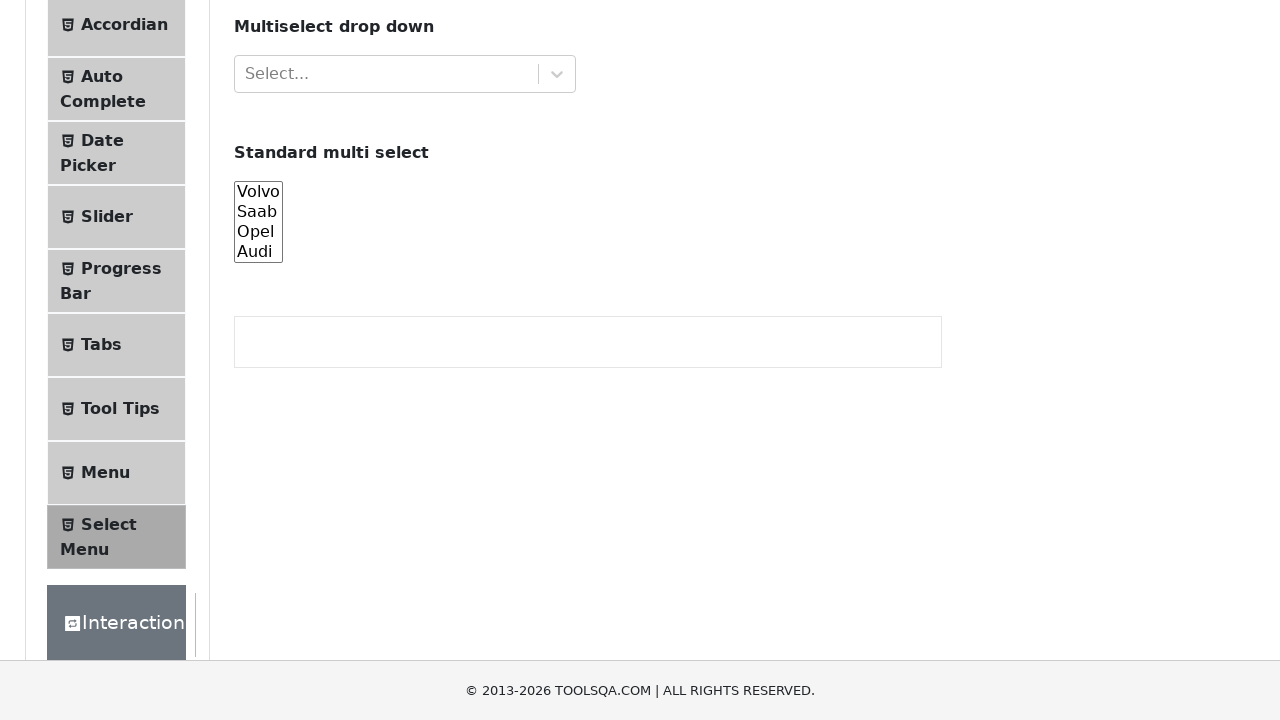

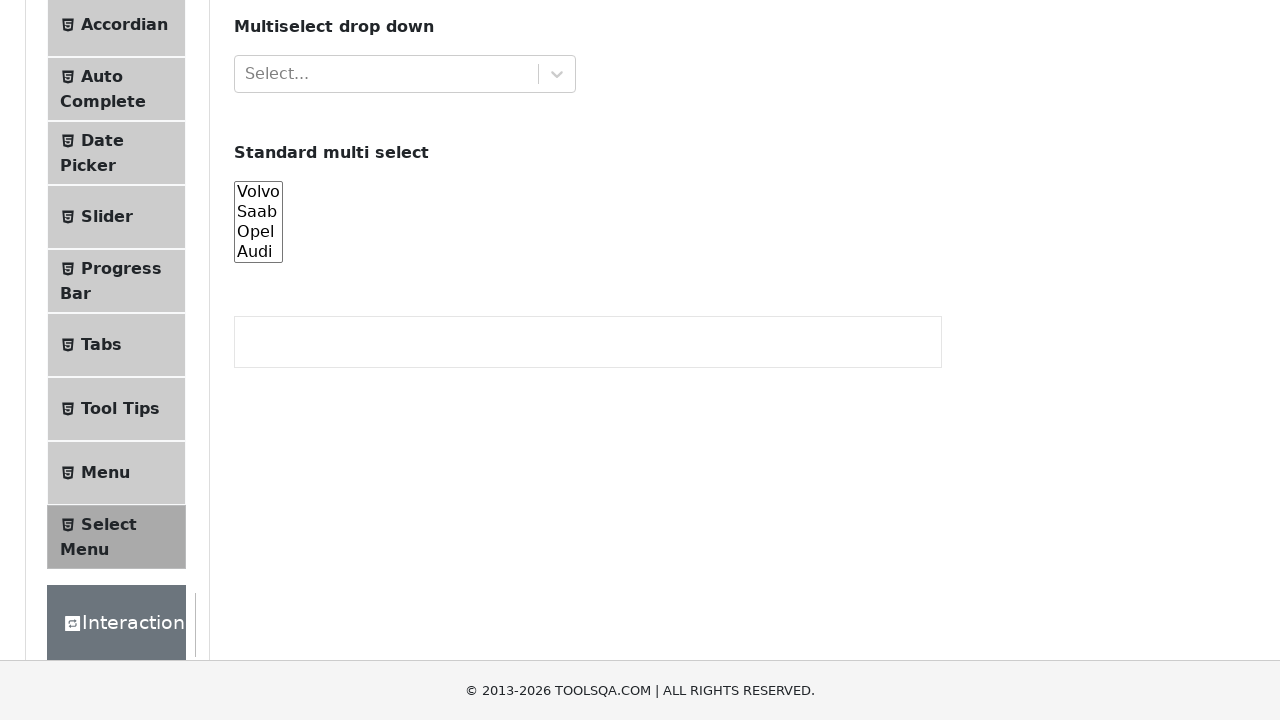